Tests JavaScript alert handling by clicking alert button, accepting the alert, and verifying the result message

Starting URL: https://the-internet.herokuapp.com/javascript_alerts

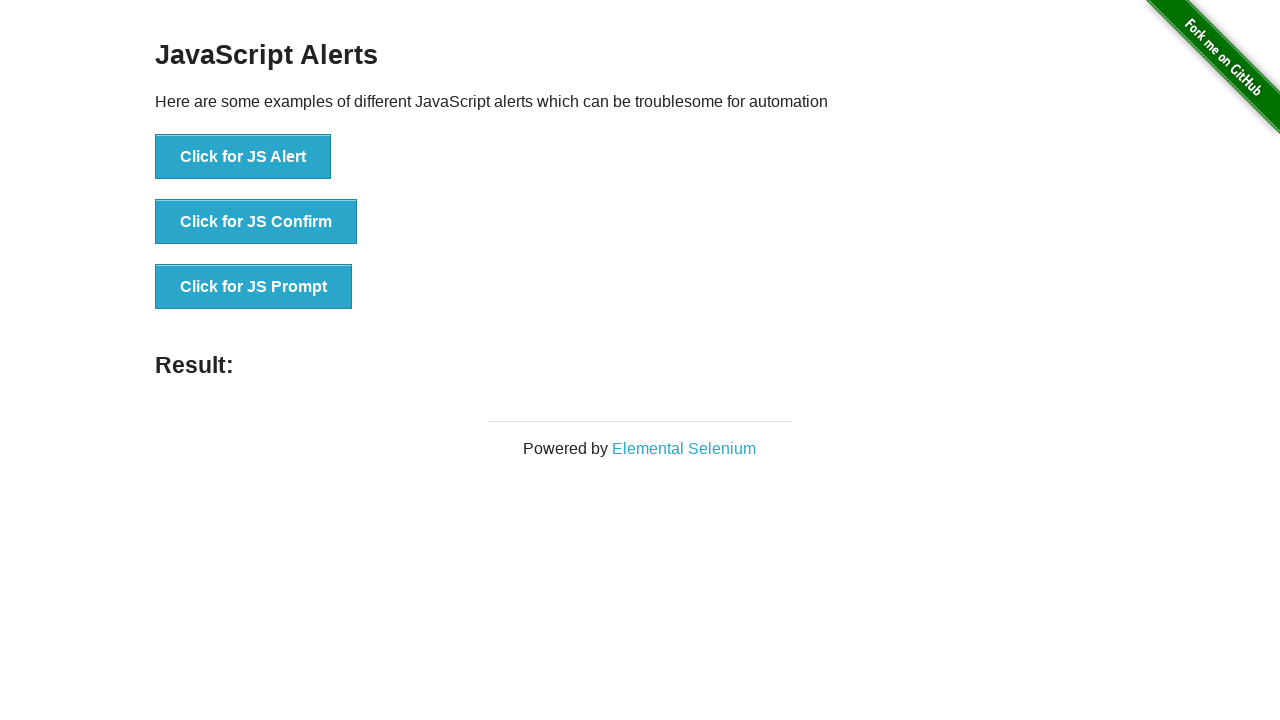

Set up dialog handler to accept alerts
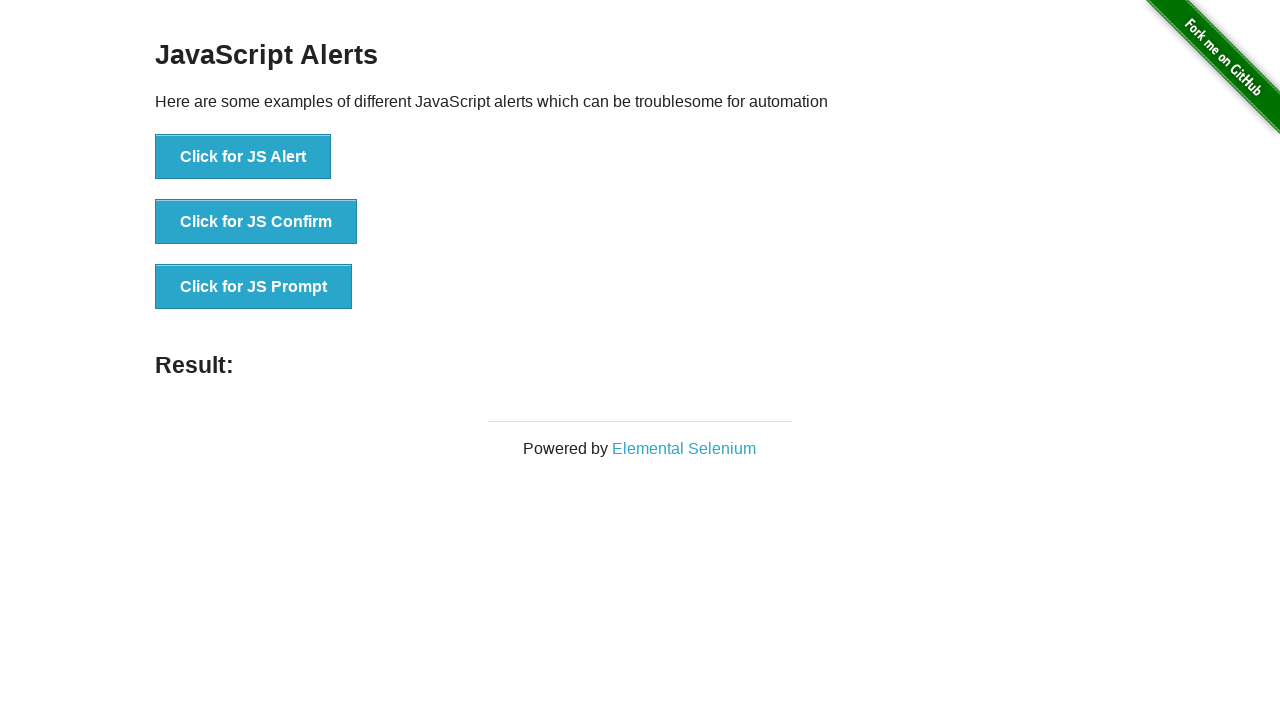

Clicked the JavaScript alert button at (243, 157) on xpath=//*[@id='content']/div/ul/li[1]/button
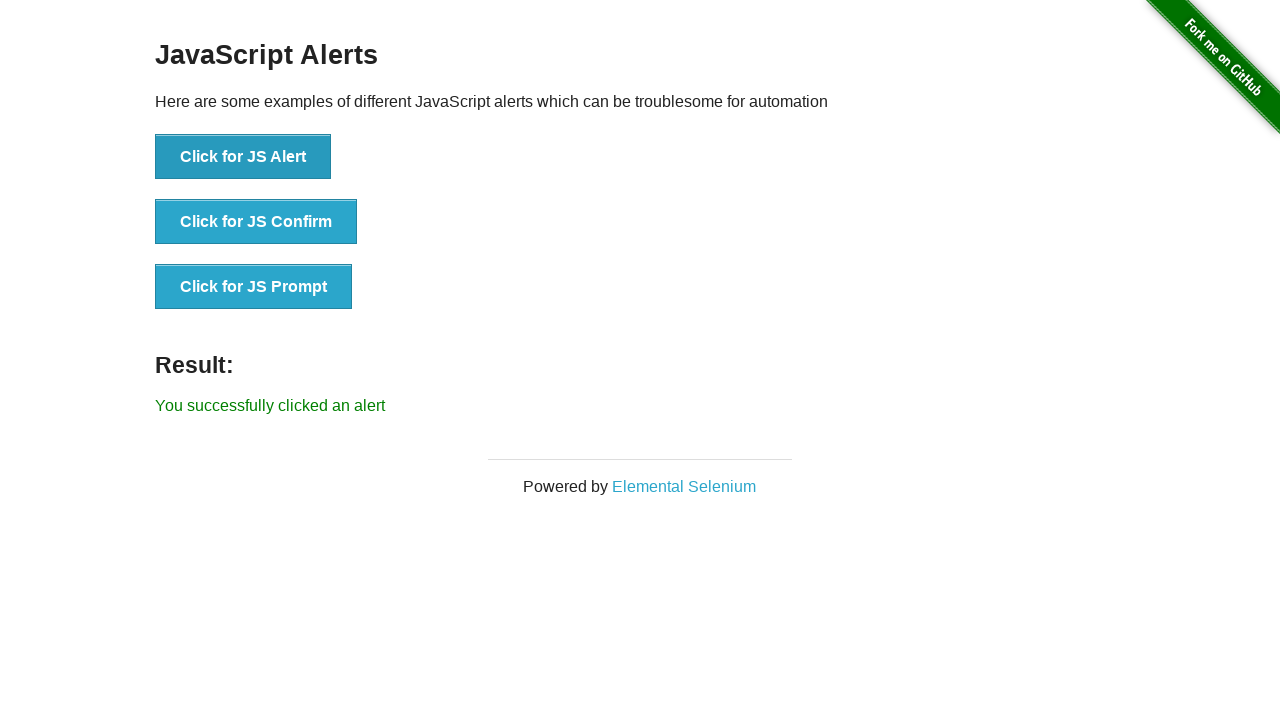

Located result message element
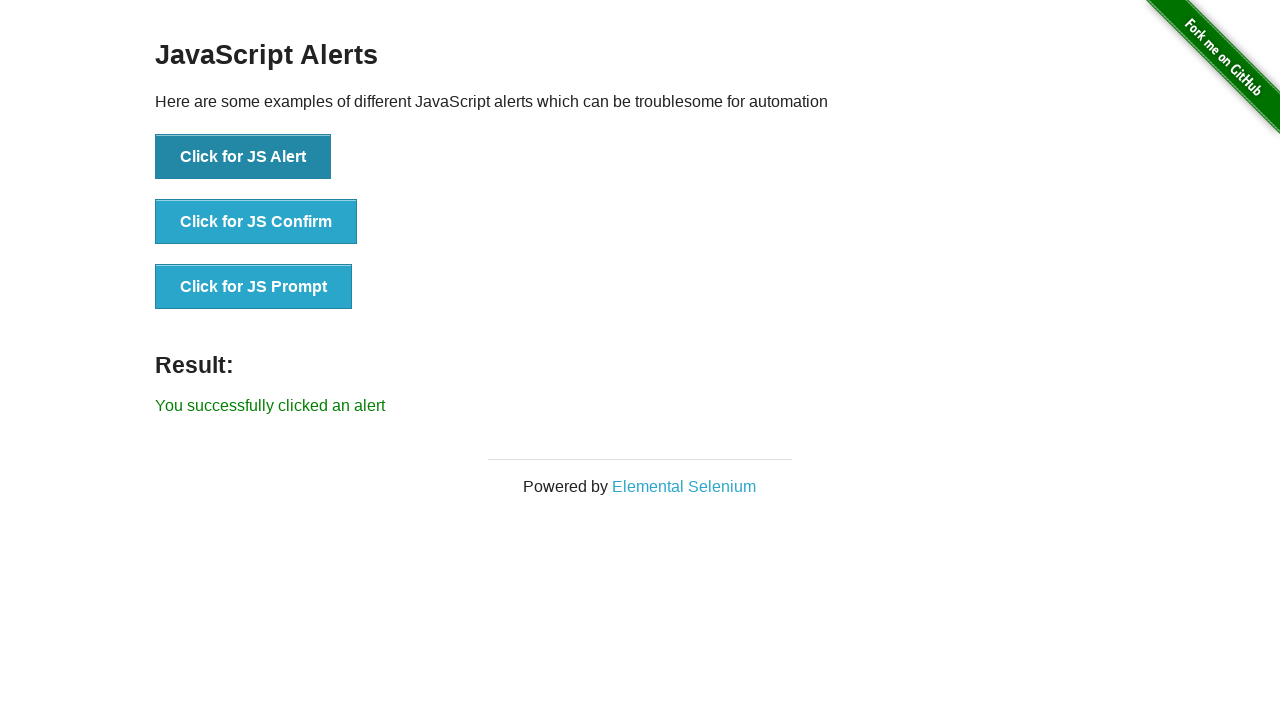

Verified alert was accepted and success message displayed
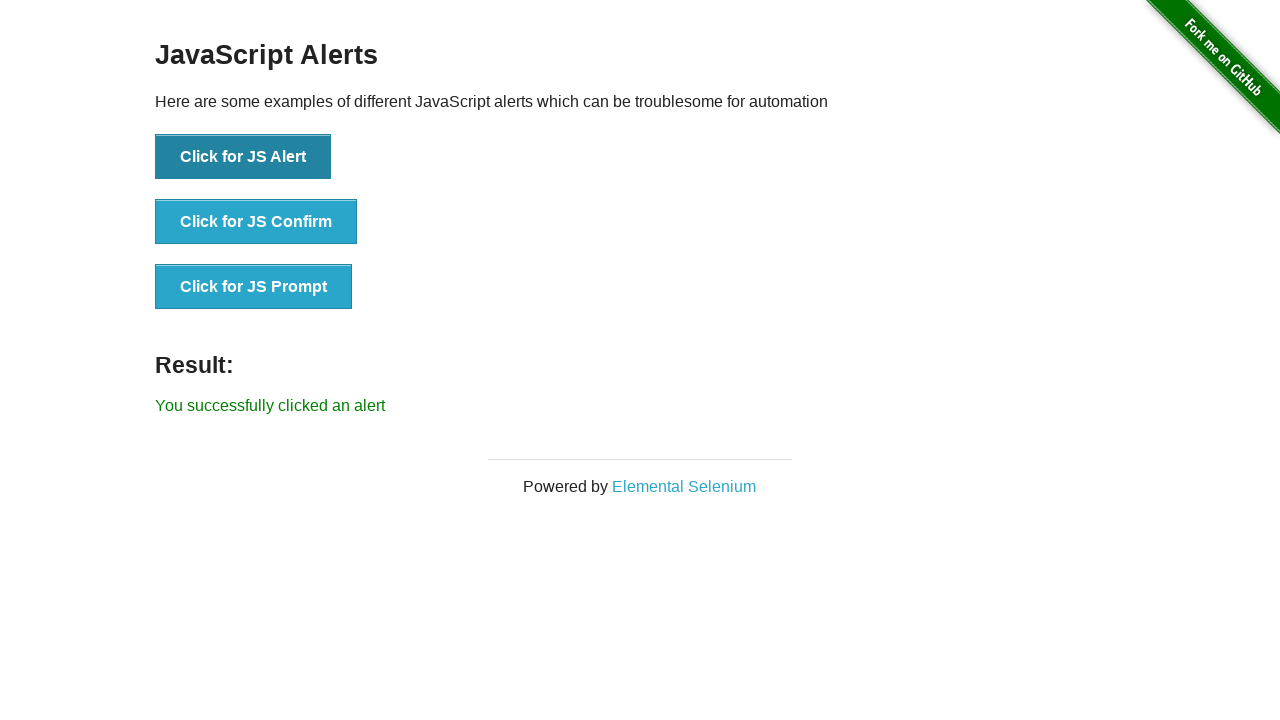

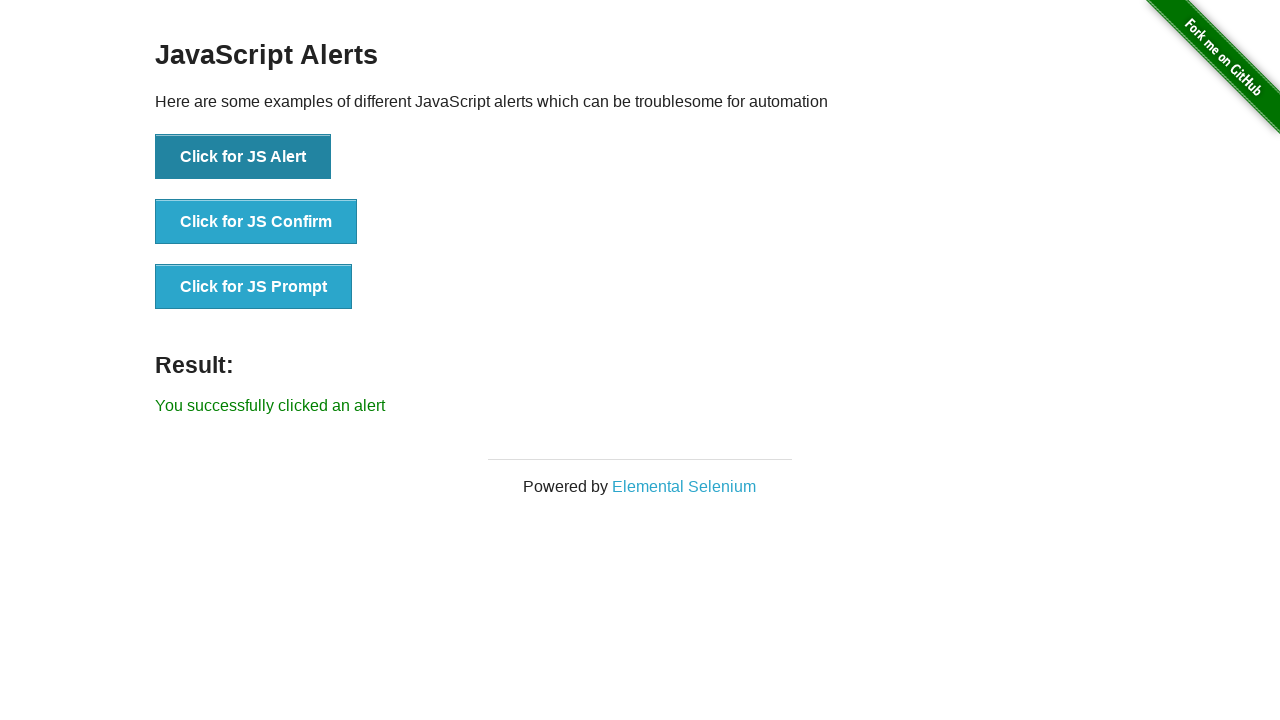